Tests radio button functionality by verifying a radio button is displayed and enabled, then clicking it and confirming it becomes selected

Starting URL: https://demoapps.qspiders.com/ui/radio?sublist=0

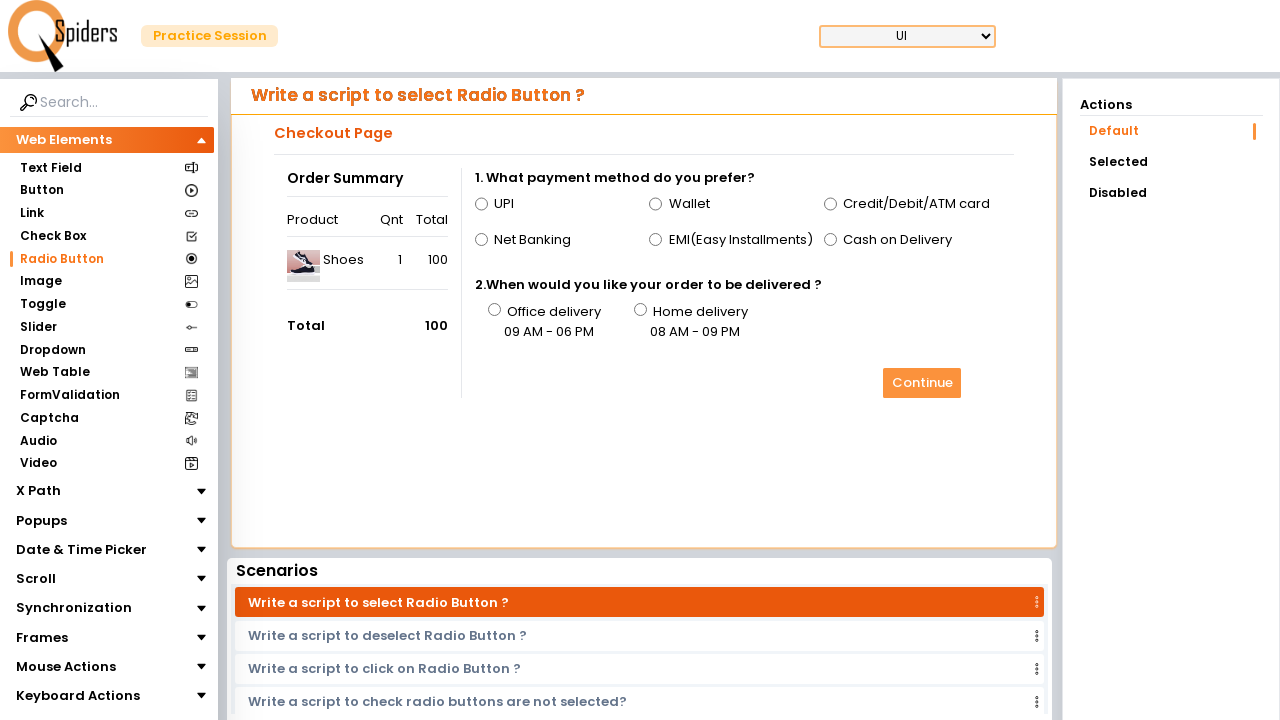

Located radio button with id 'attended'
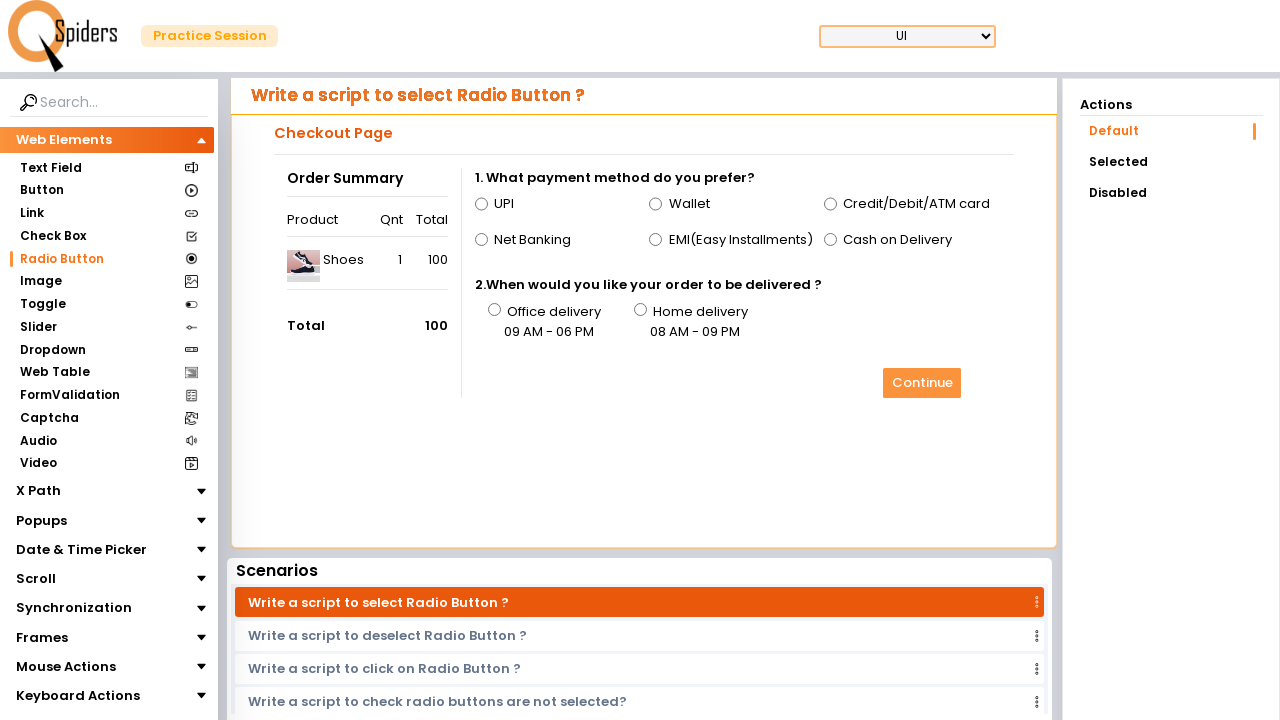

Radio button is visible and enabled
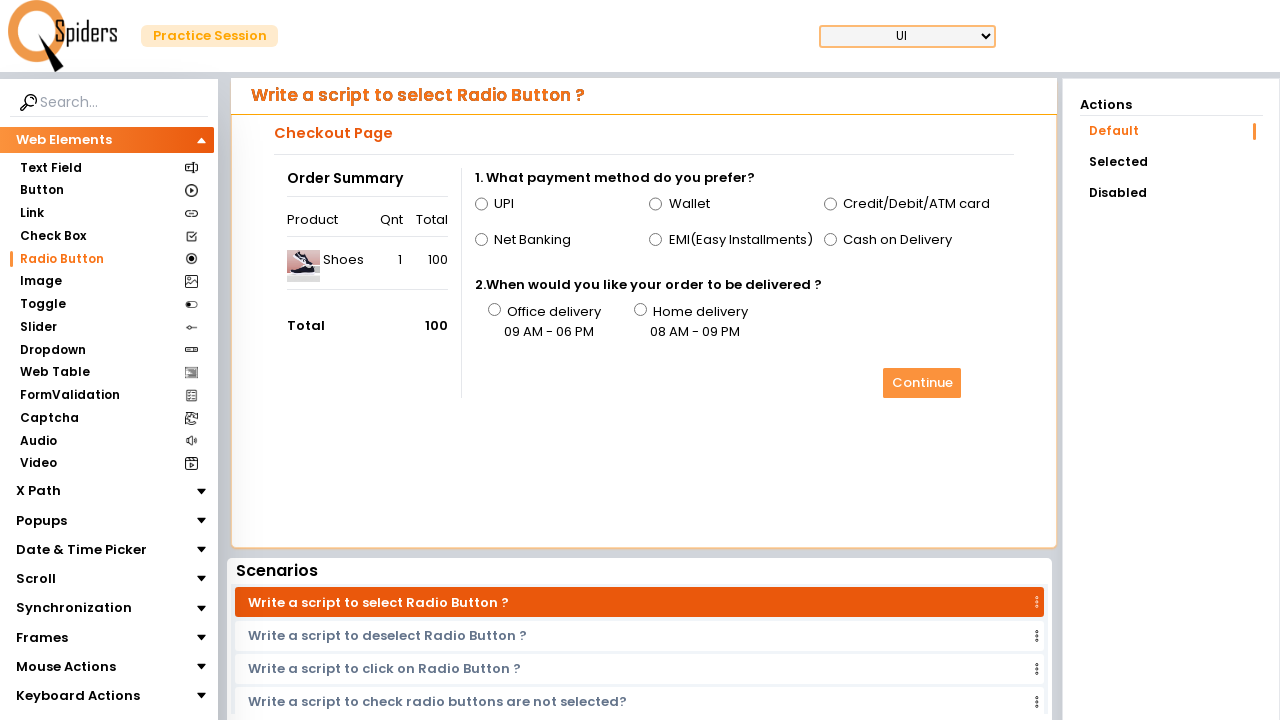

Clicked the radio button at (481, 204) on #attended
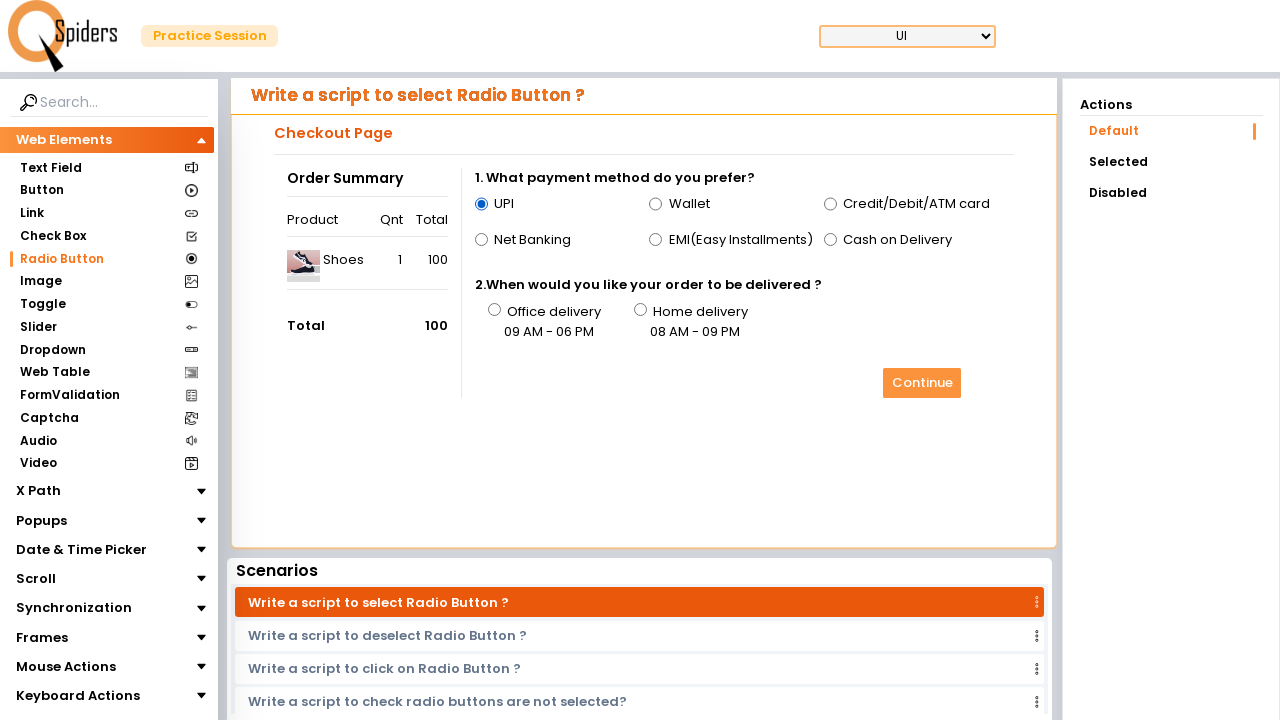

Waited 1000ms for UI update after radio button click
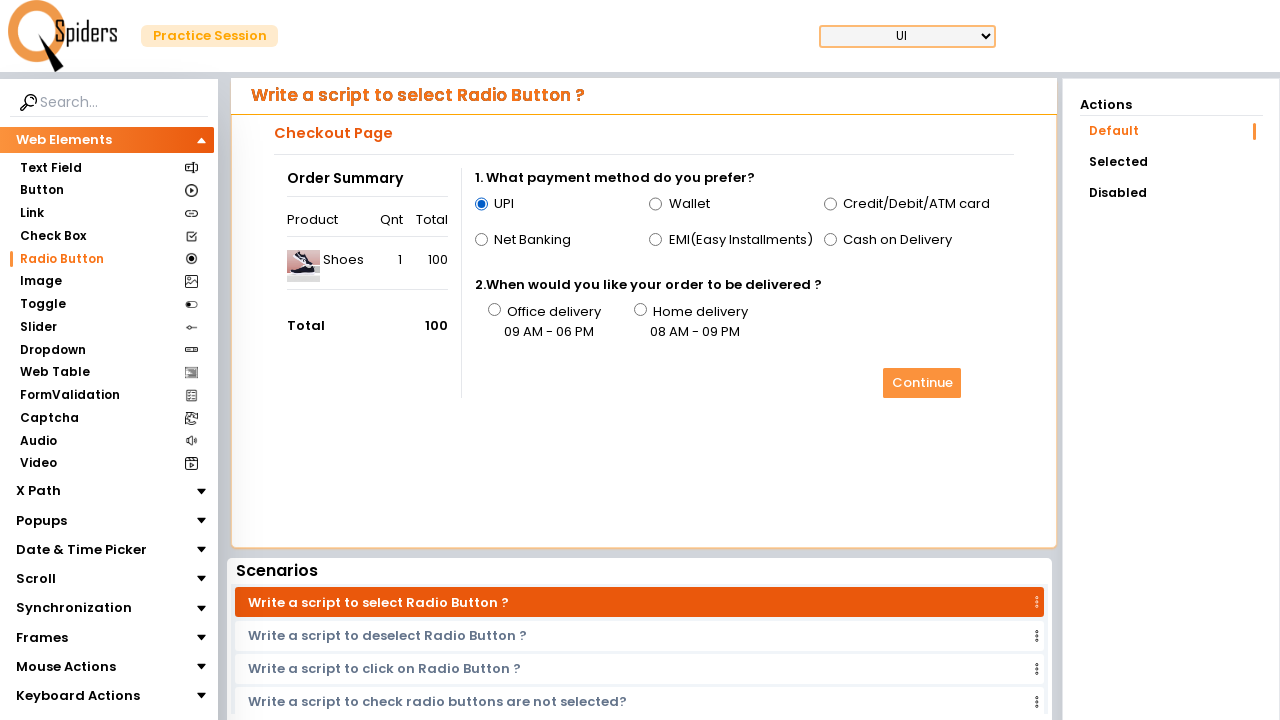

Verified radio button is now selected/checked
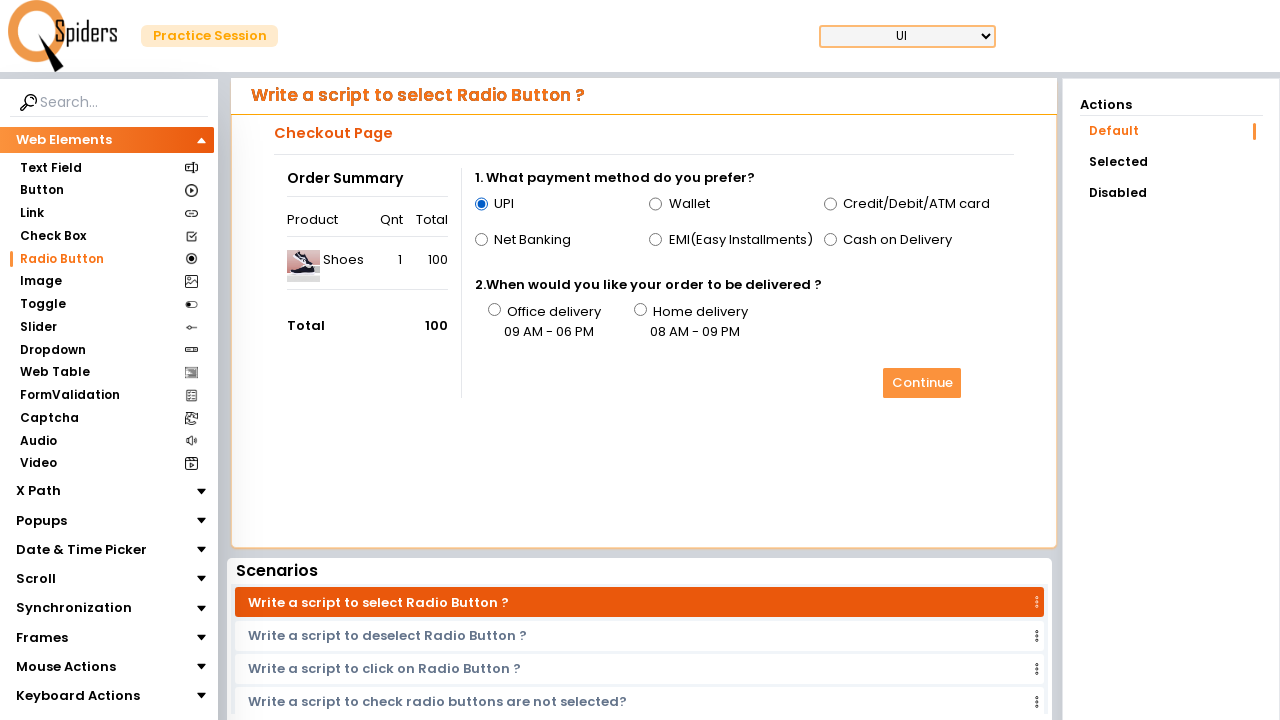

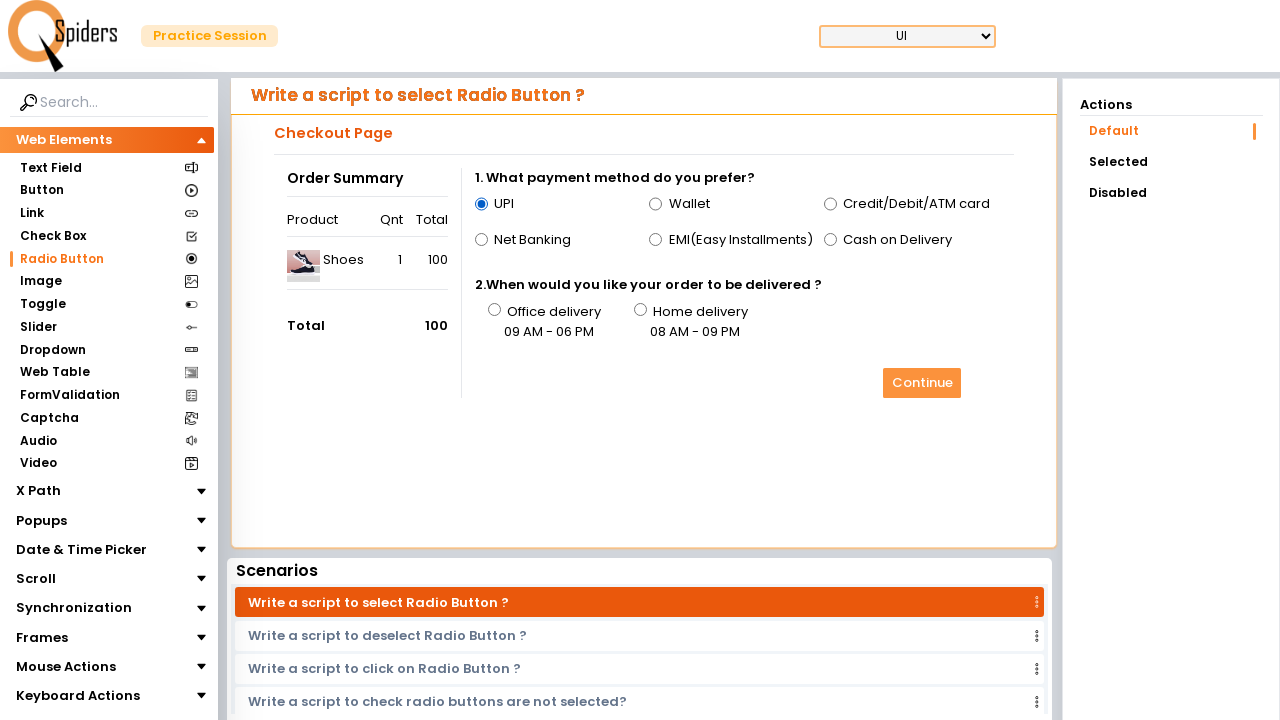